Tests that a todo item is removed when edited to an empty string

Starting URL: https://demo.playwright.dev/todomvc

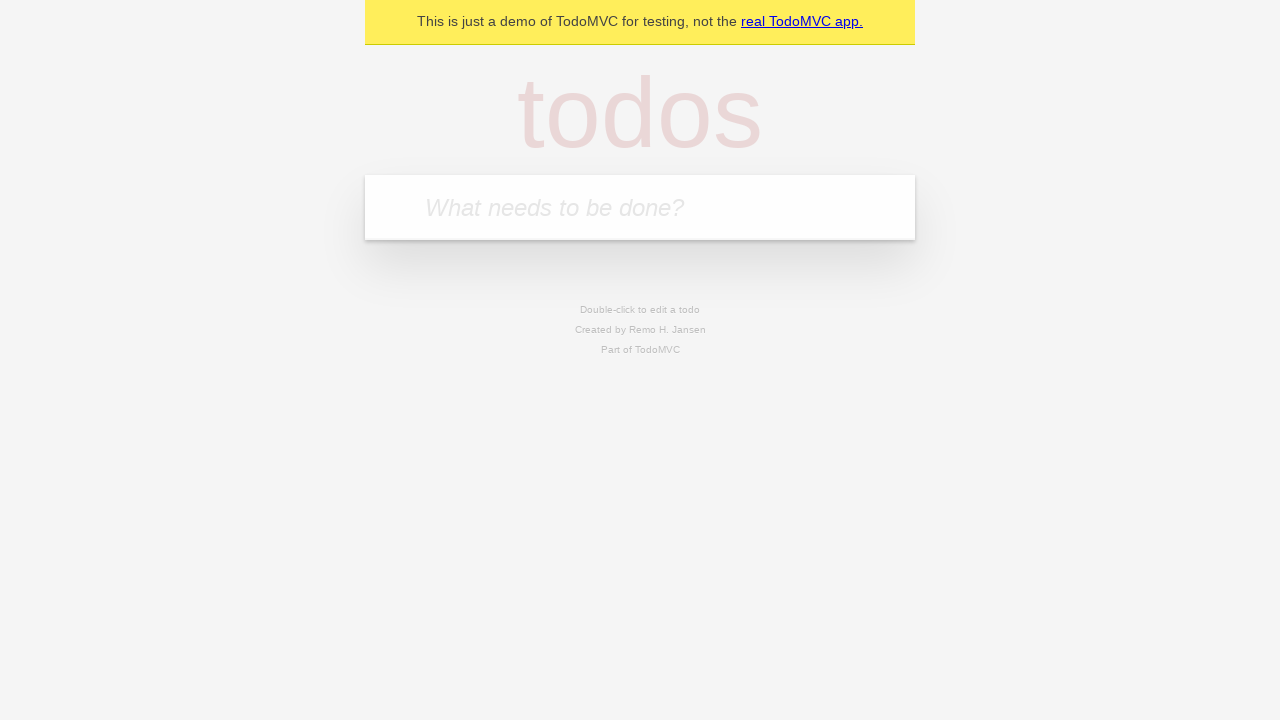

Filled new todo input with 'buy some cheese' on internal:attr=[placeholder="What needs to be done?"i]
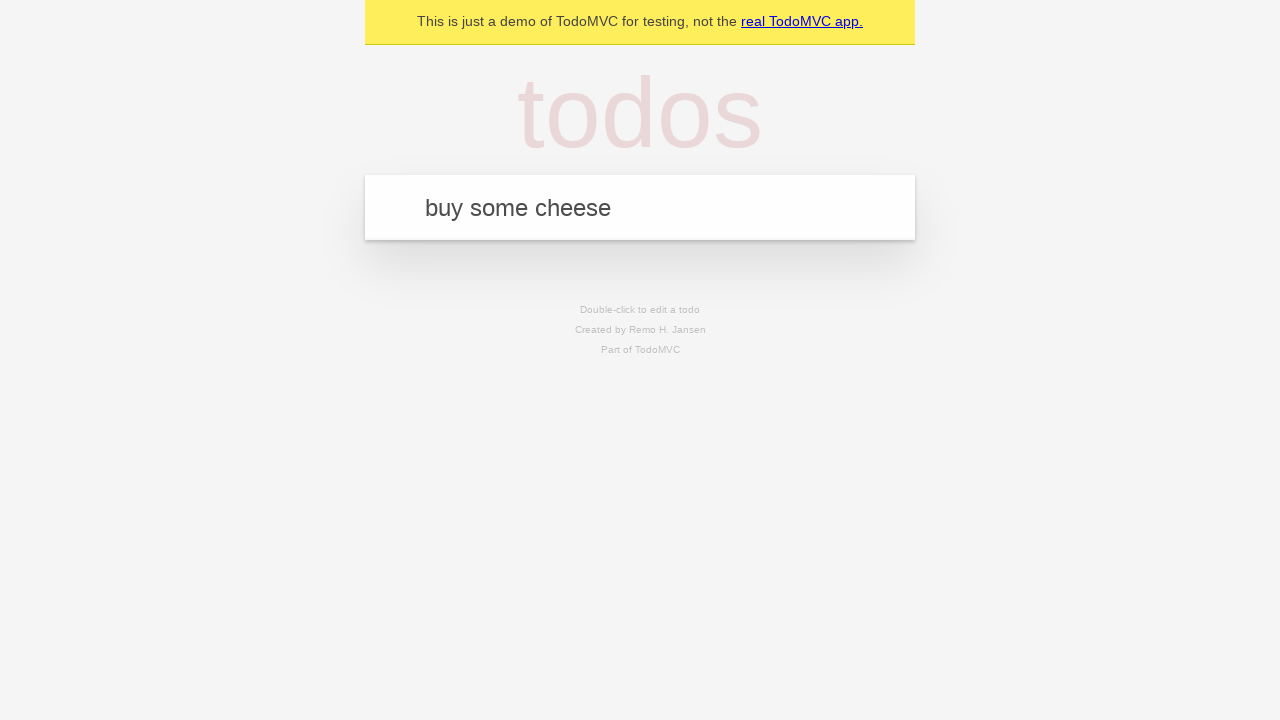

Pressed Enter to create todo item 'buy some cheese' on internal:attr=[placeholder="What needs to be done?"i]
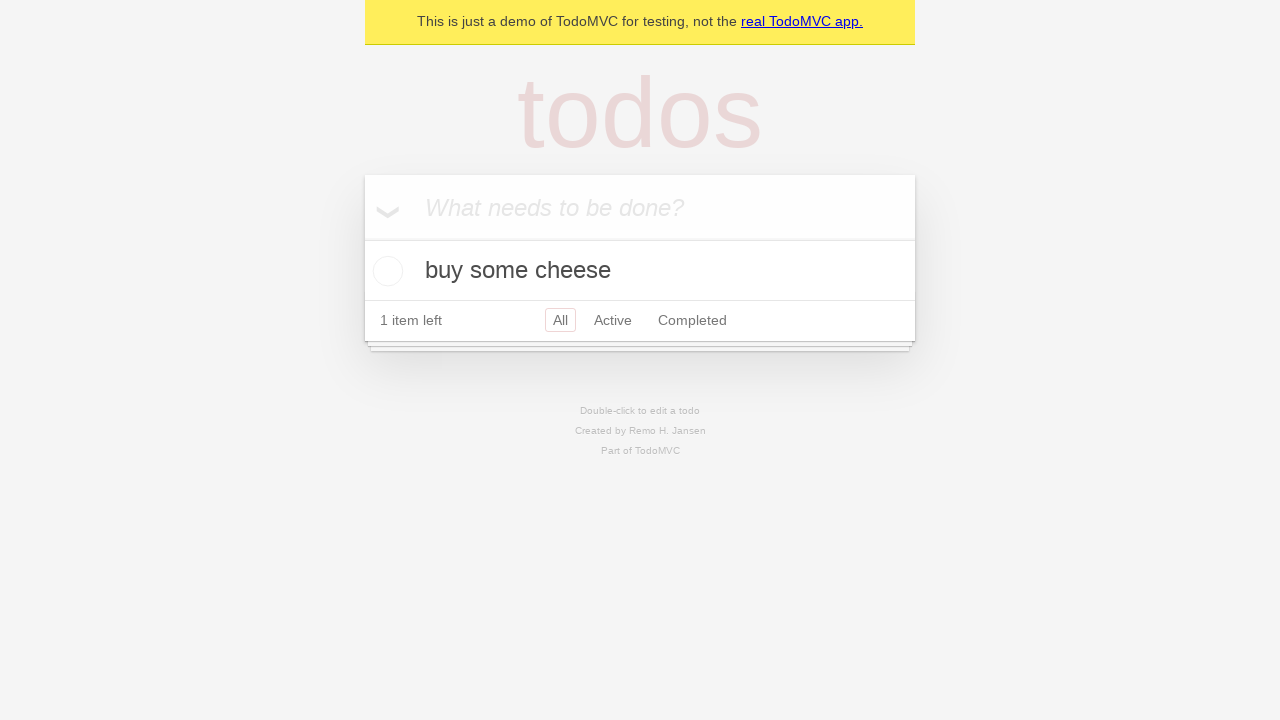

Filled new todo input with 'feed the cat' on internal:attr=[placeholder="What needs to be done?"i]
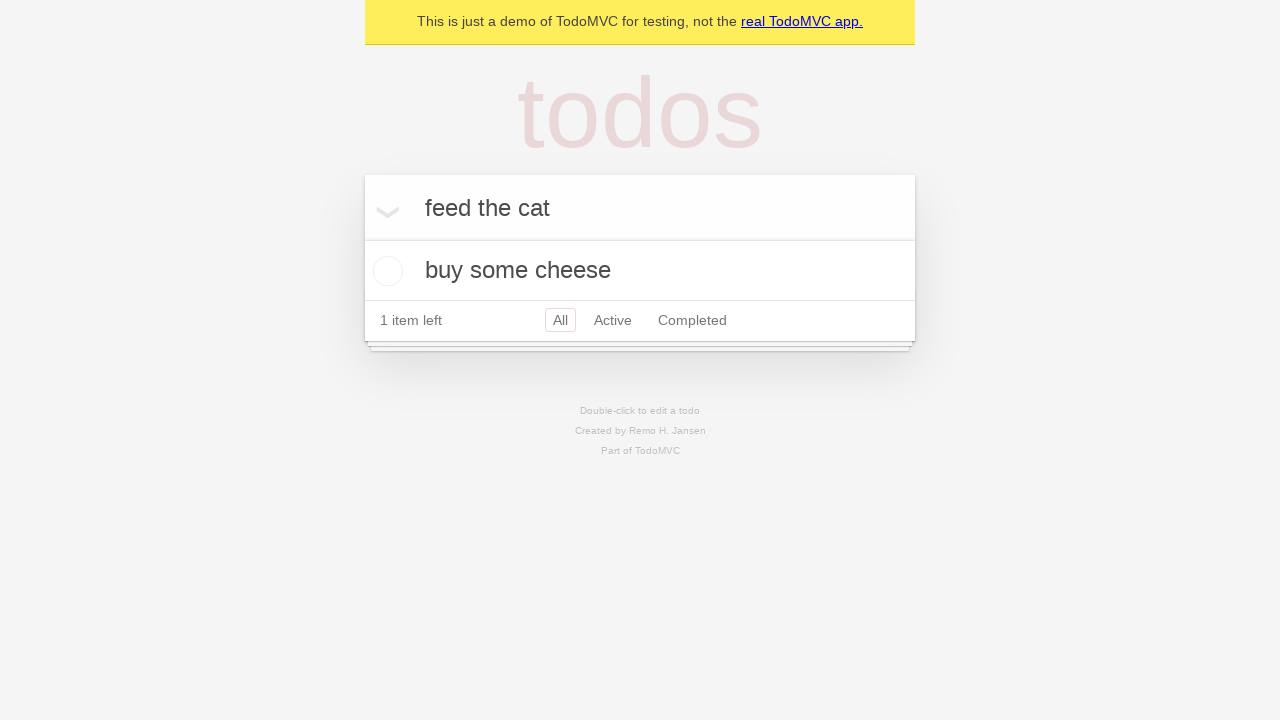

Pressed Enter to create todo item 'feed the cat' on internal:attr=[placeholder="What needs to be done?"i]
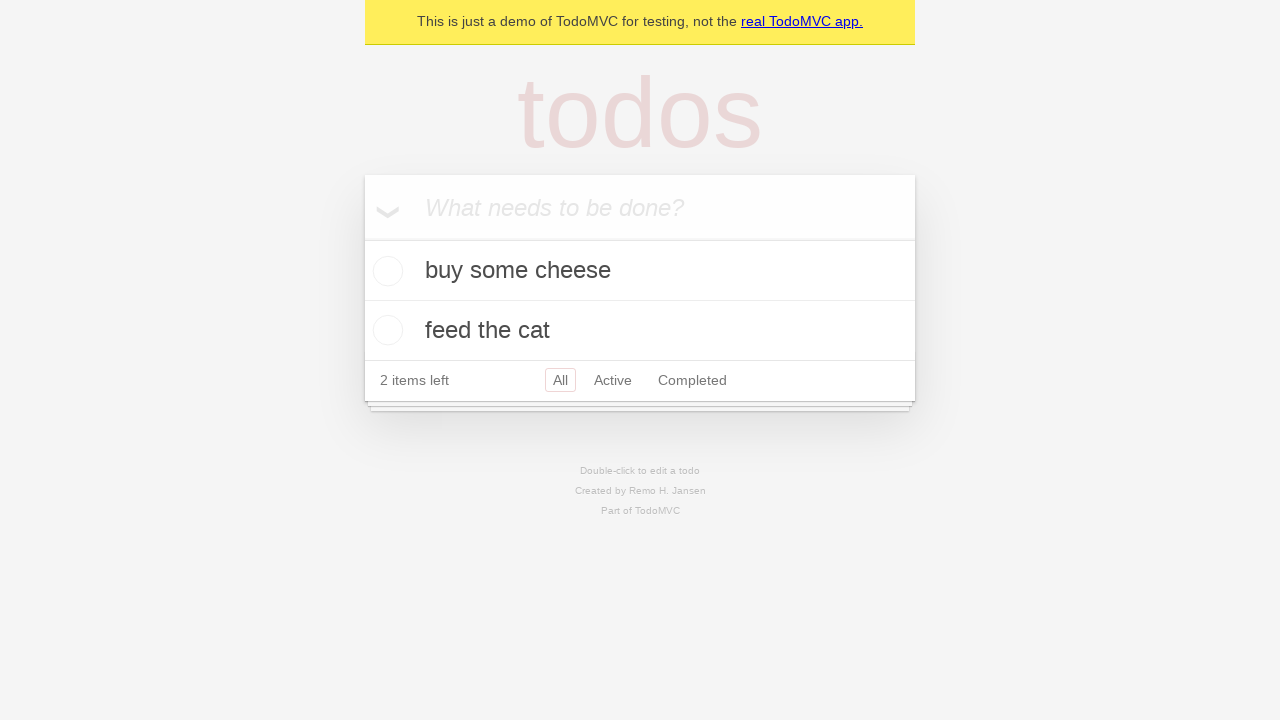

Filled new todo input with 'book a doctors appointment' on internal:attr=[placeholder="What needs to be done?"i]
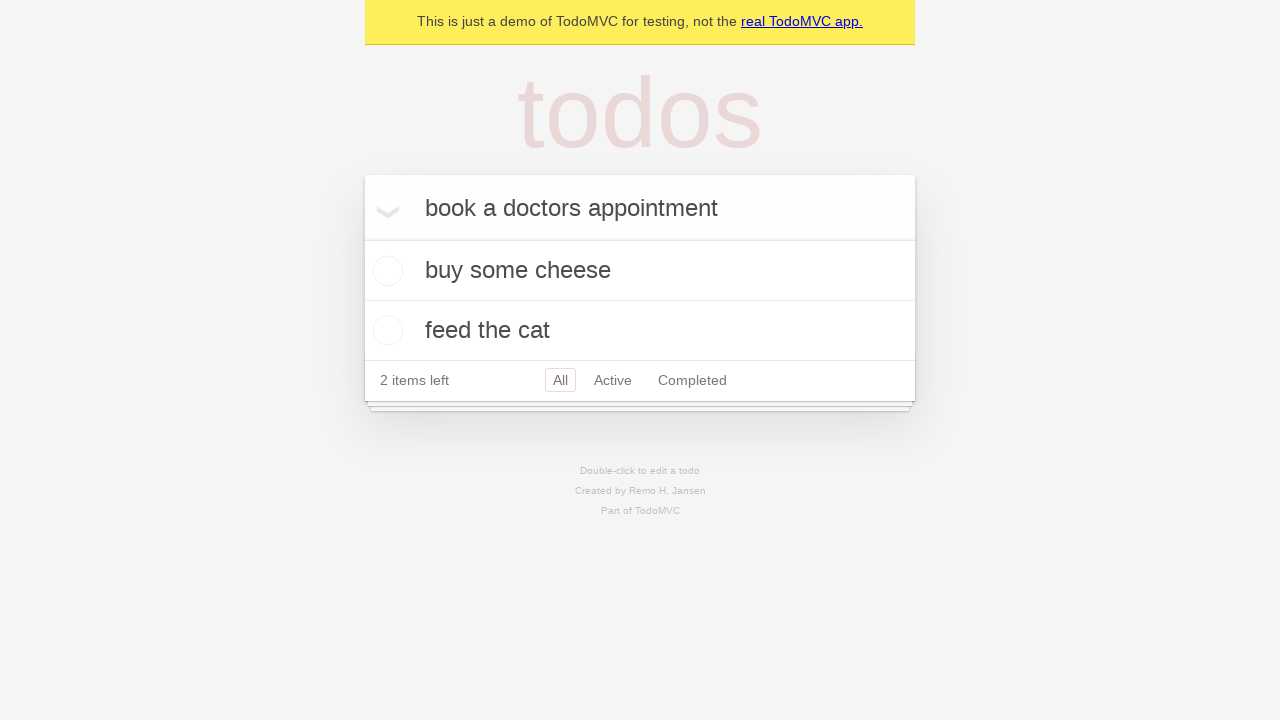

Pressed Enter to create todo item 'book a doctors appointment' on internal:attr=[placeholder="What needs to be done?"i]
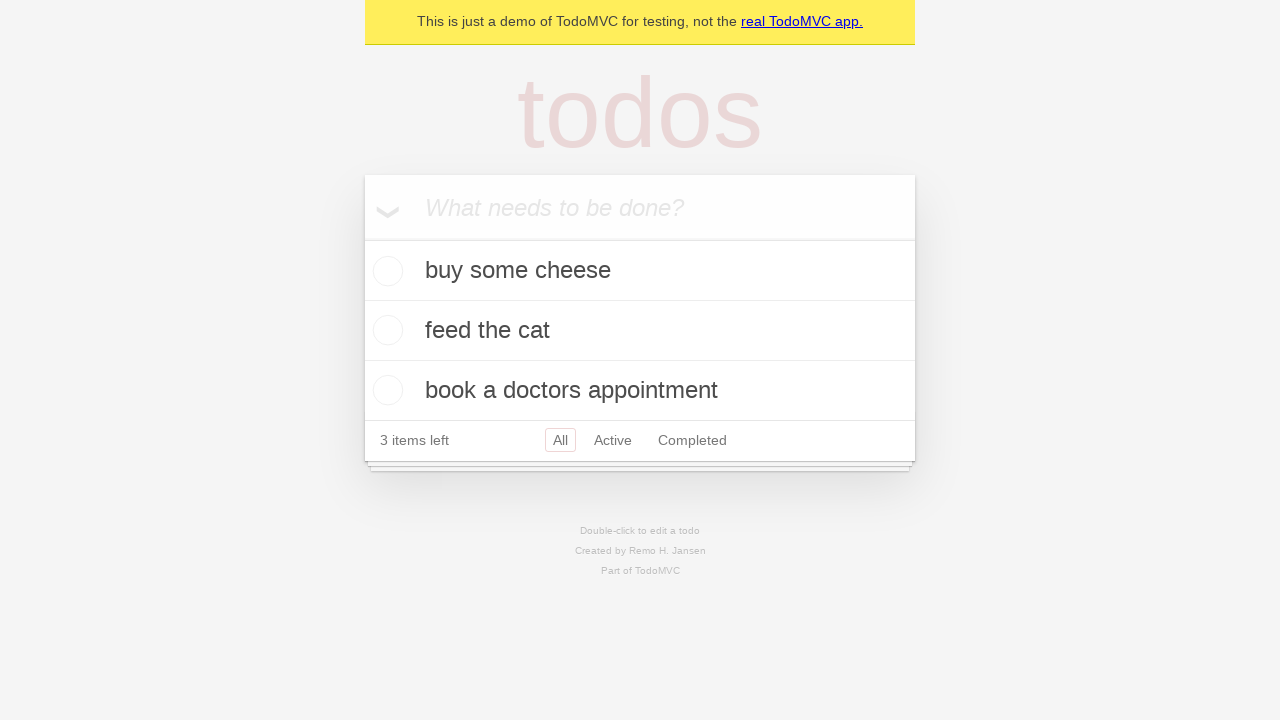

Double-clicked second todo item to enter edit mode at (640, 331) on internal:testid=[data-testid="todo-item"s] >> nth=1
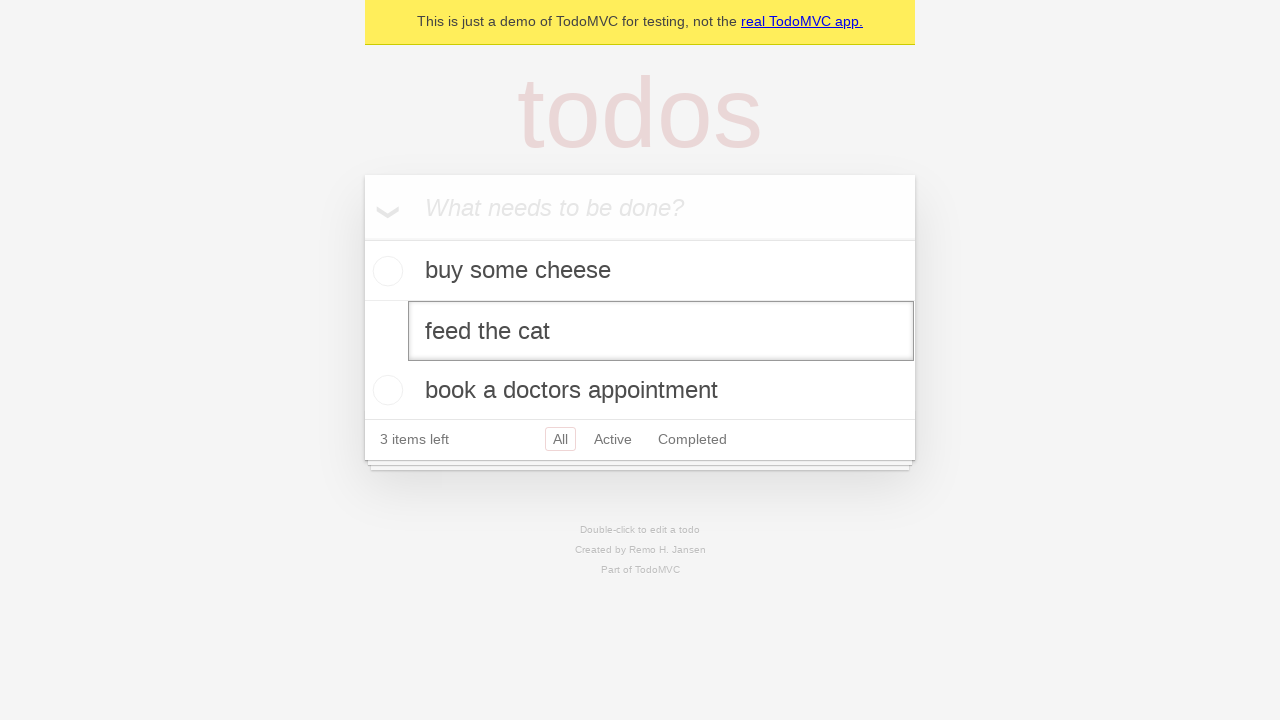

Cleared the text in the edit field on internal:testid=[data-testid="todo-item"s] >> nth=1 >> internal:role=textbox[nam
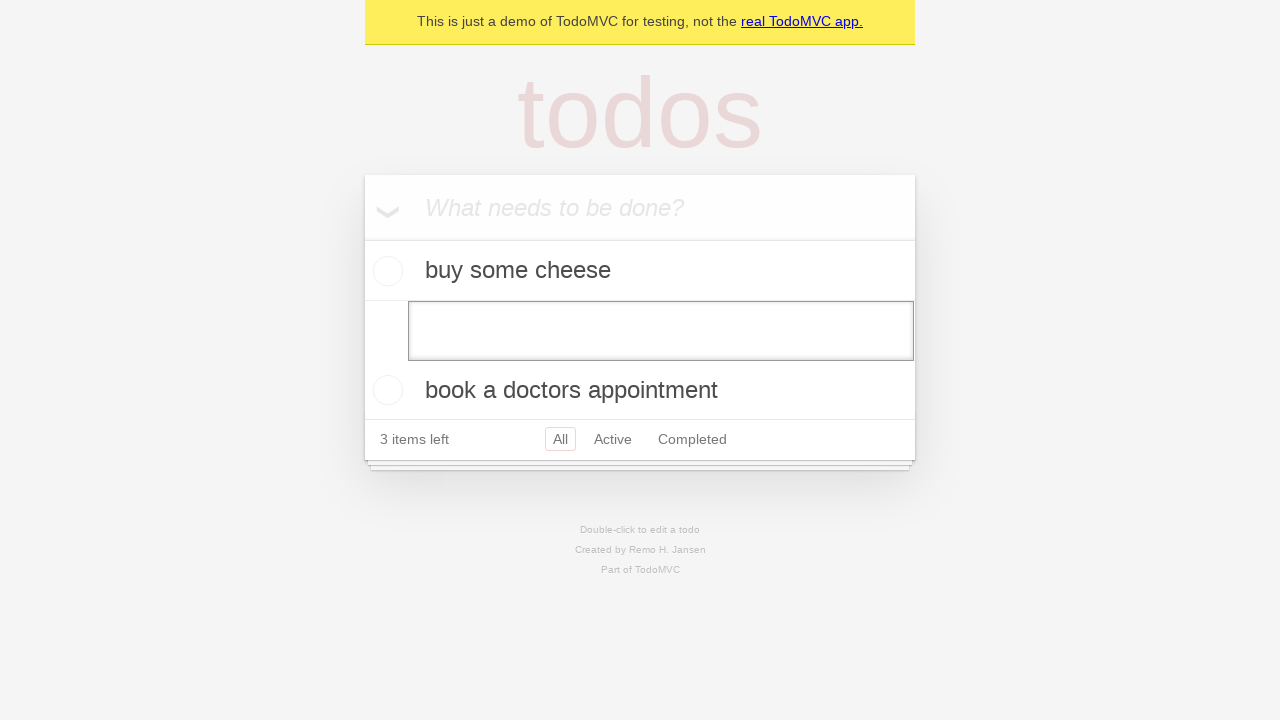

Pressed Enter to confirm empty edit, removing the todo item on internal:testid=[data-testid="todo-item"s] >> nth=1 >> internal:role=textbox[nam
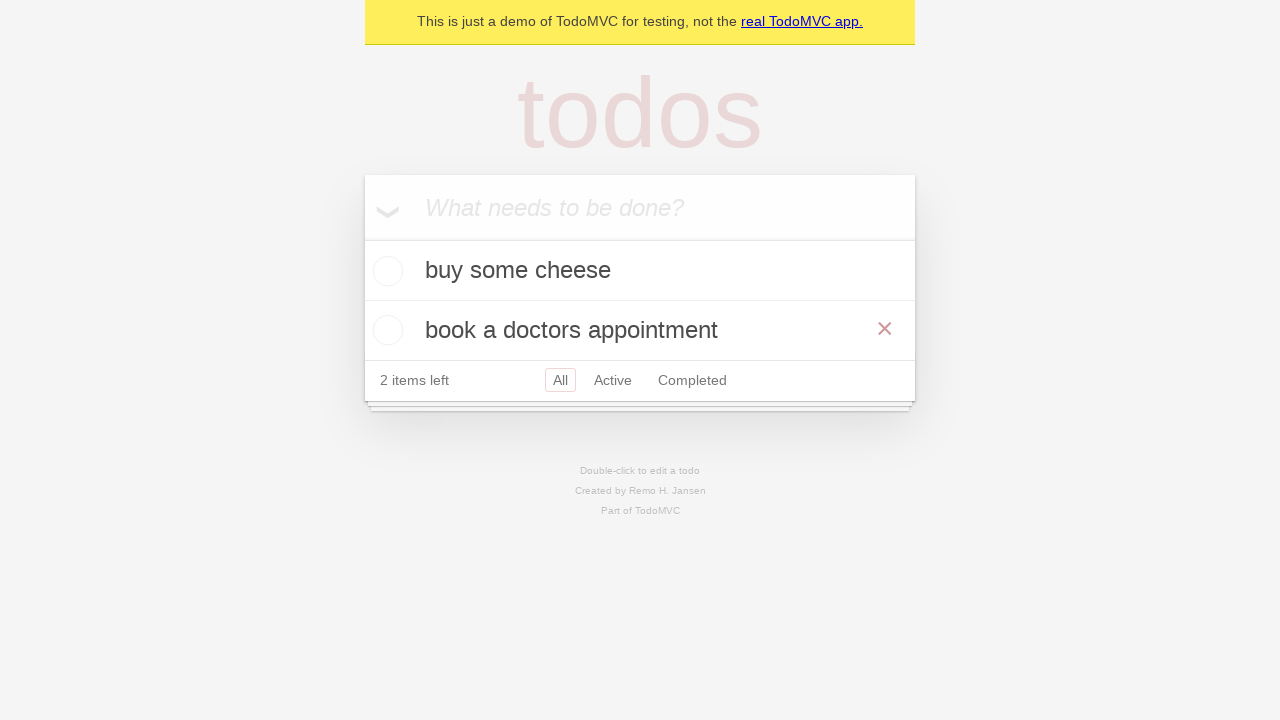

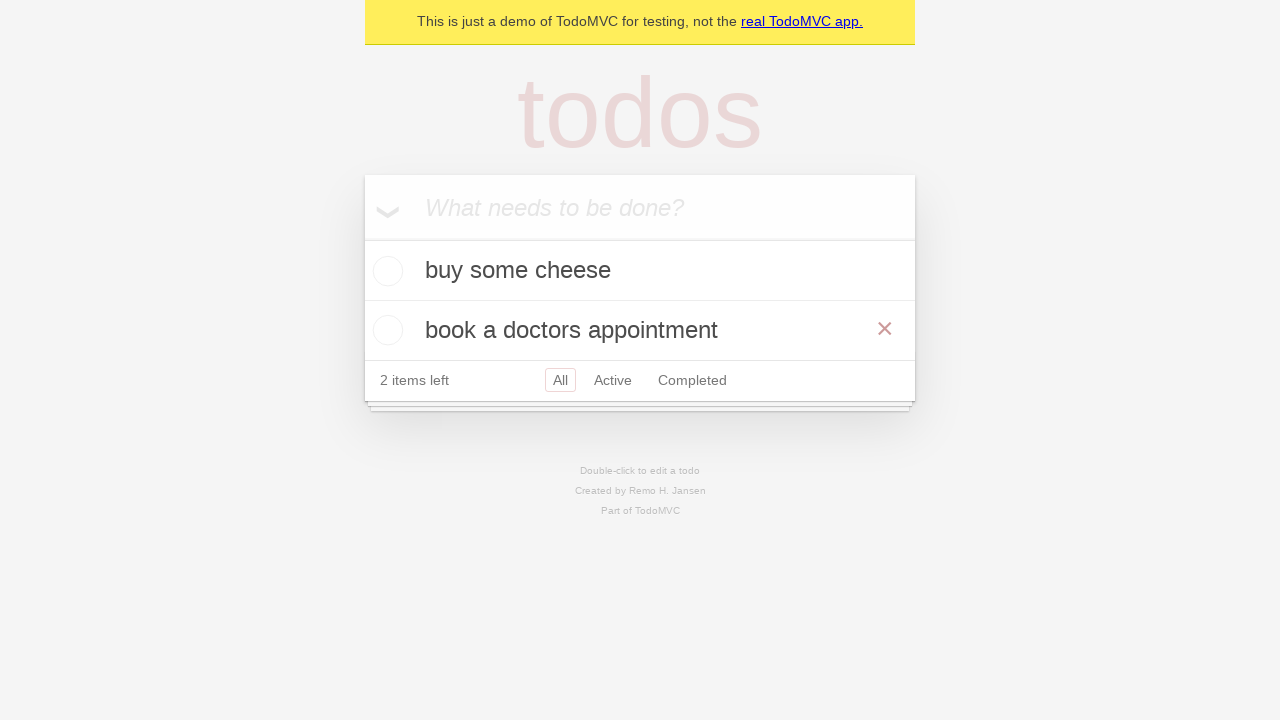